Waits for price to reach $100, books an item, solves a mathematical captcha, and submits the answer

Starting URL: http://suninjuly.github.io/explicit_wait2.html

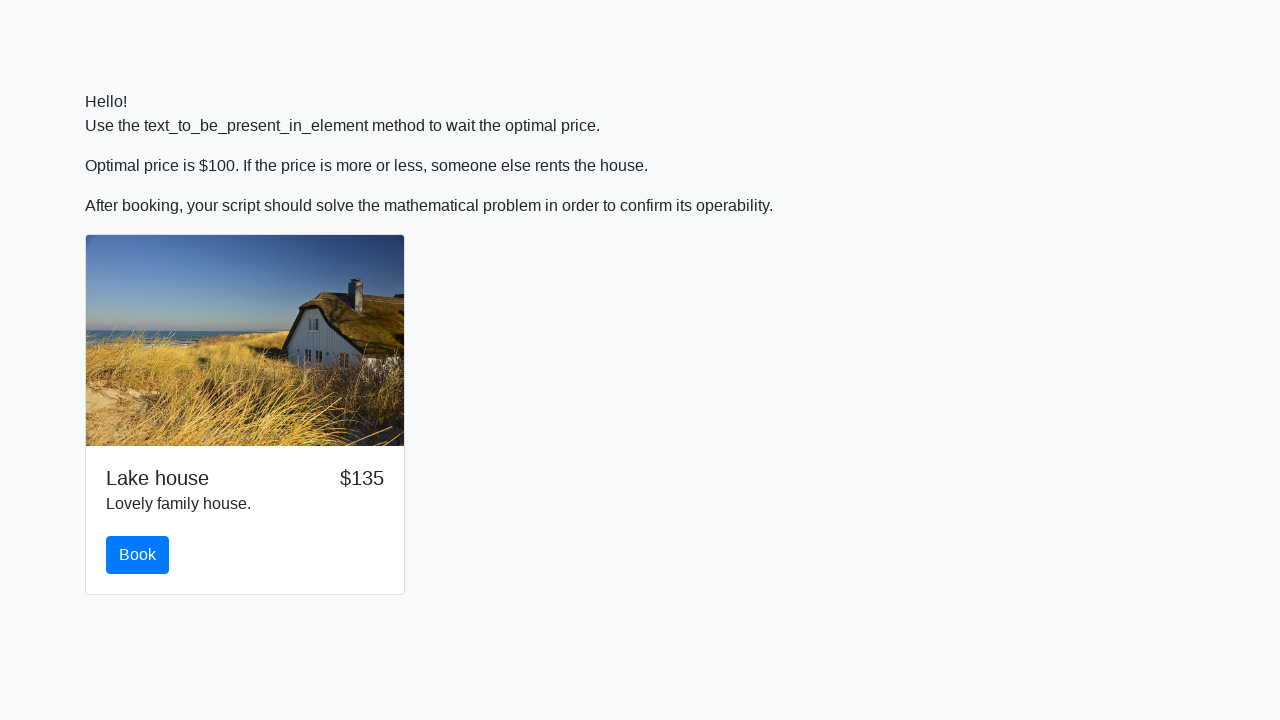

Waited for price to reach $100
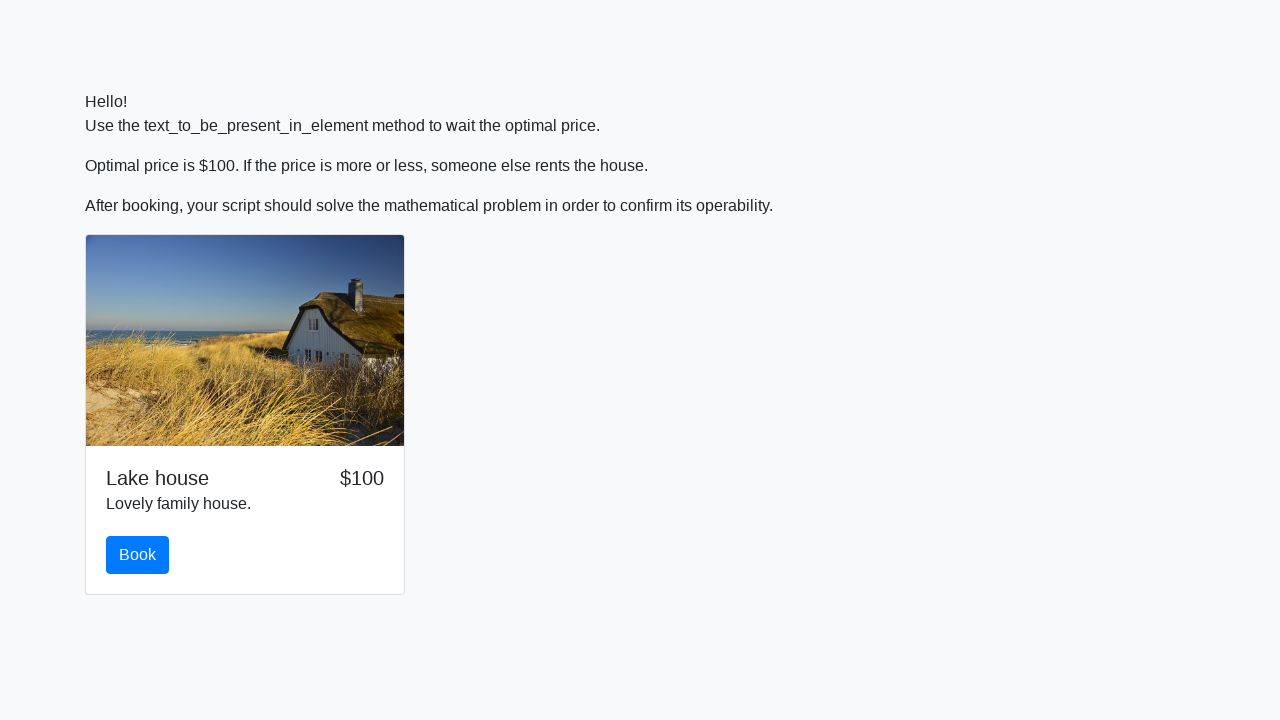

Clicked the book button at (138, 555) on #book
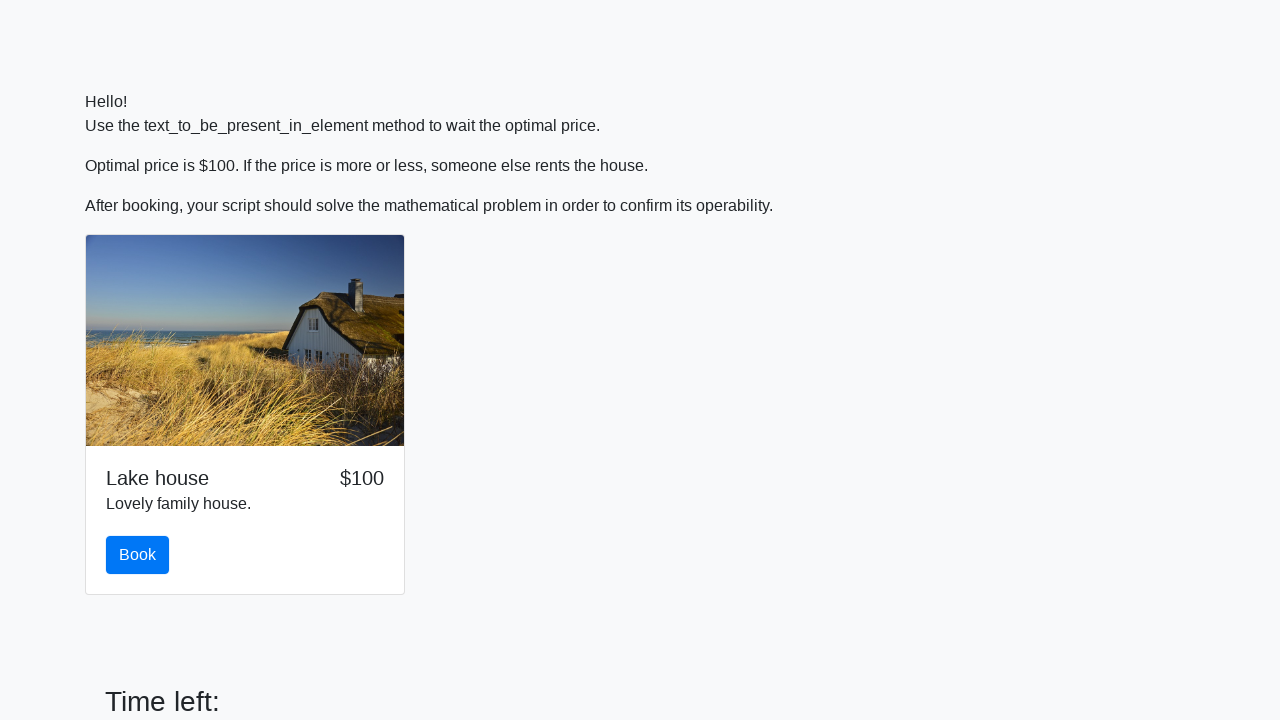

Retrieved the value to calculate from #input_value
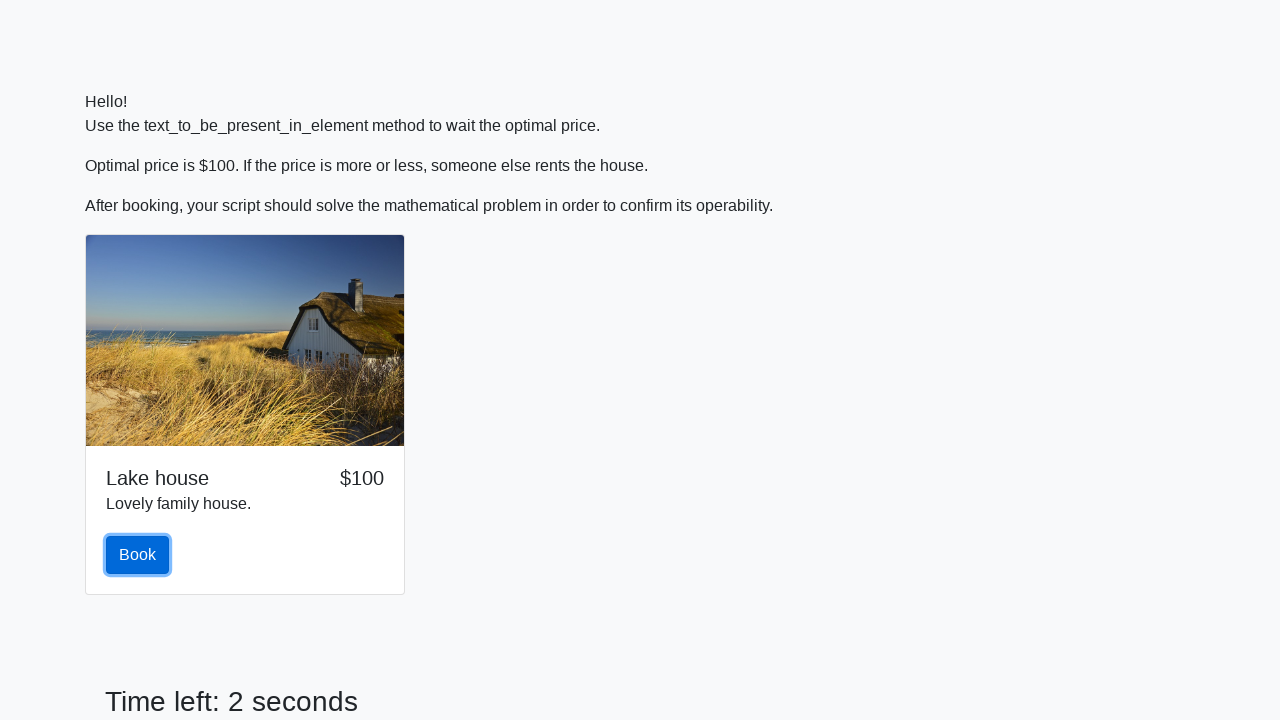

Calculated the answer using mathematical formula: 2.40527717431001
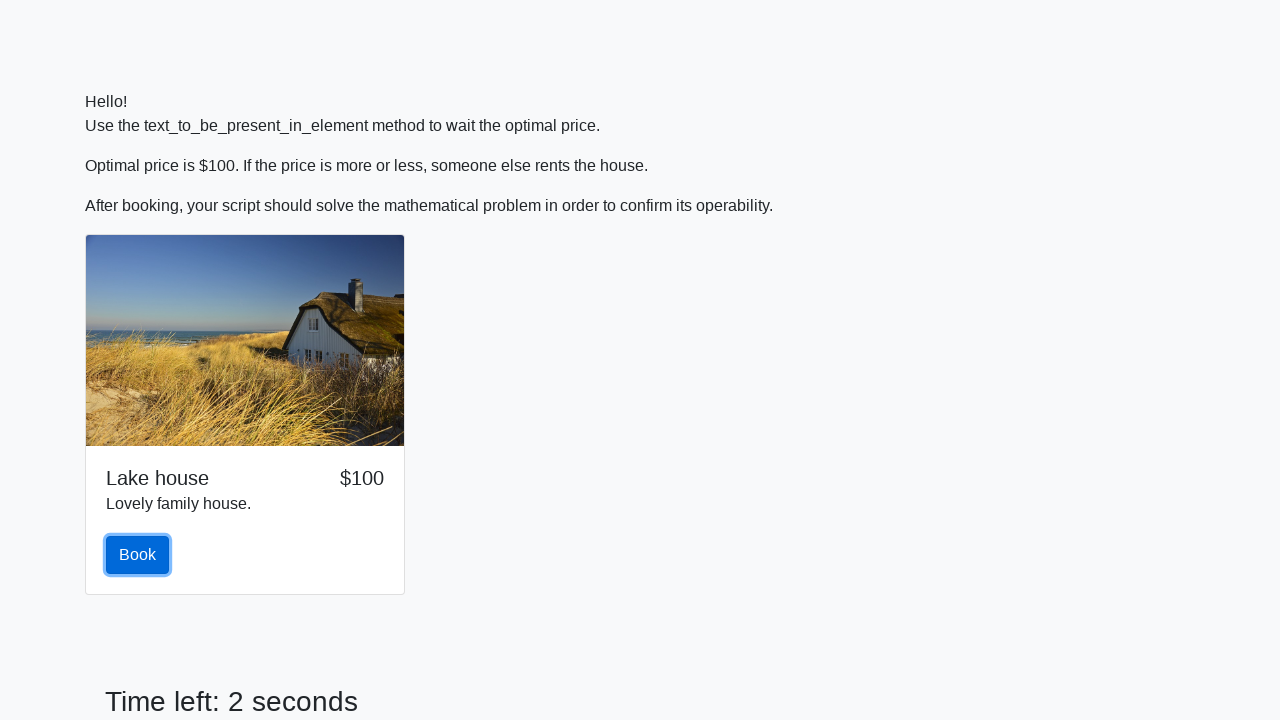

Filled in the calculated answer in the answer field on #answer
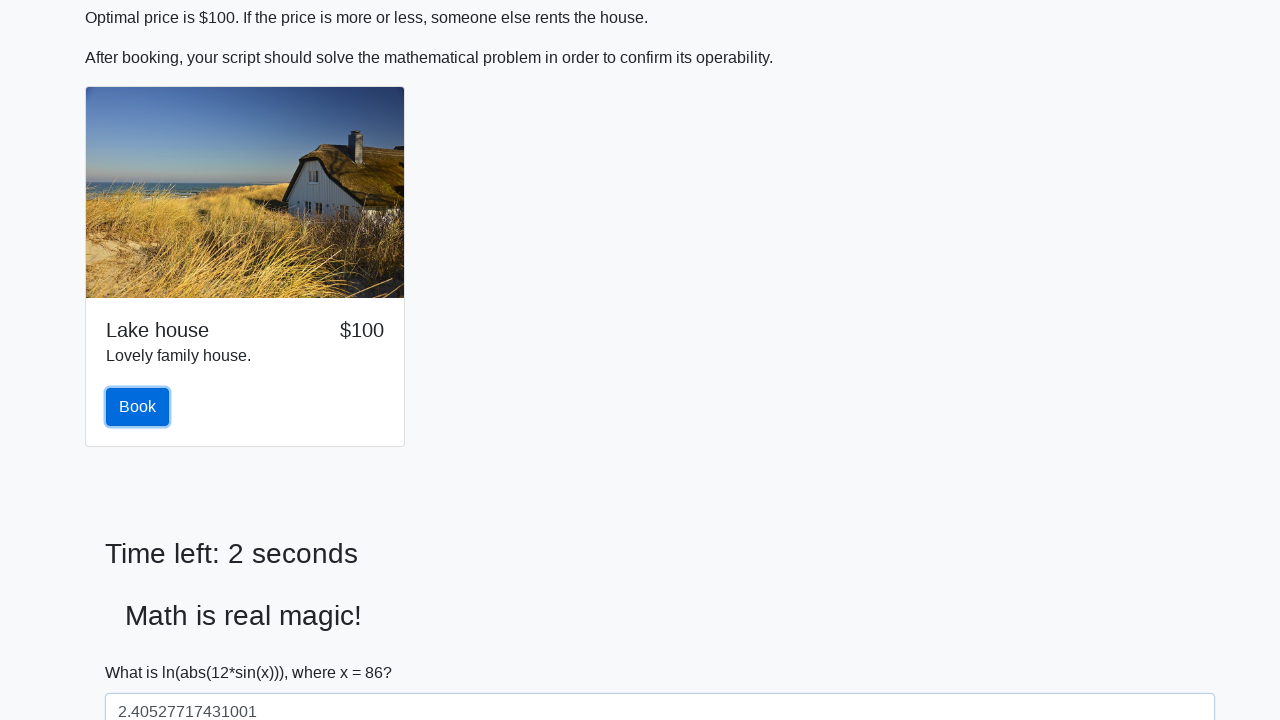

Submitted the solution by clicking the solve button at (143, 651) on #solve
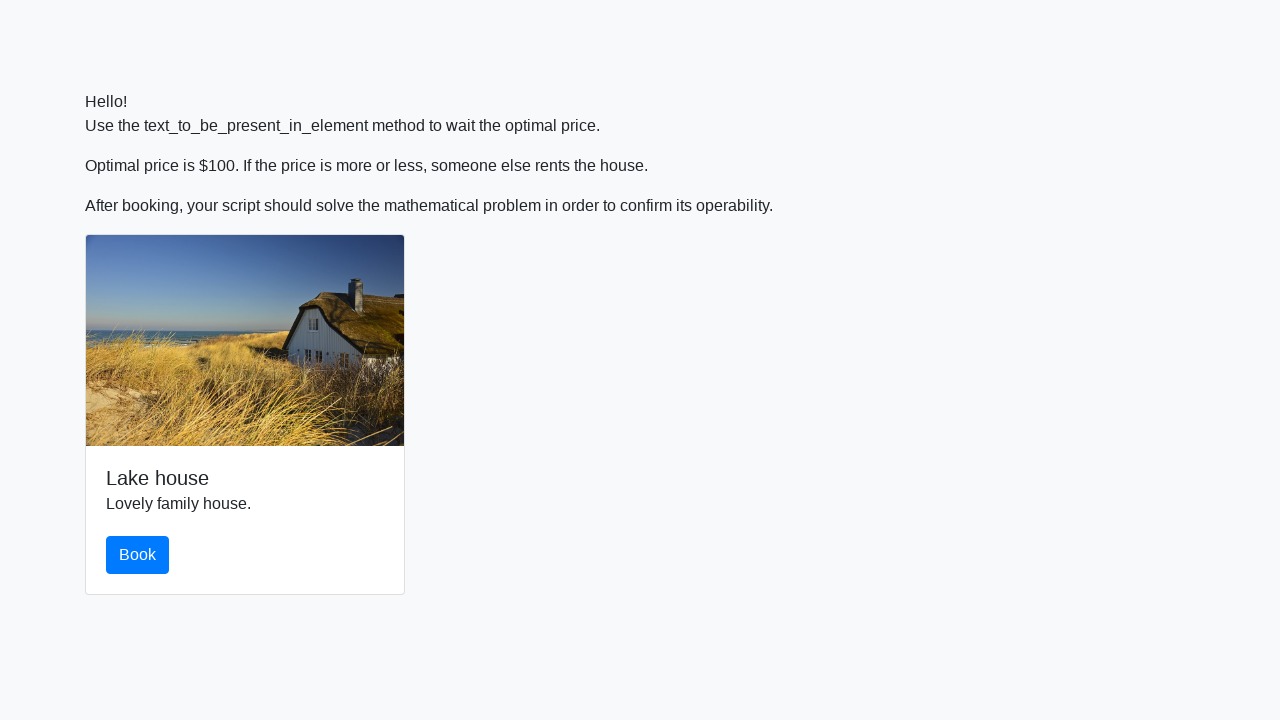

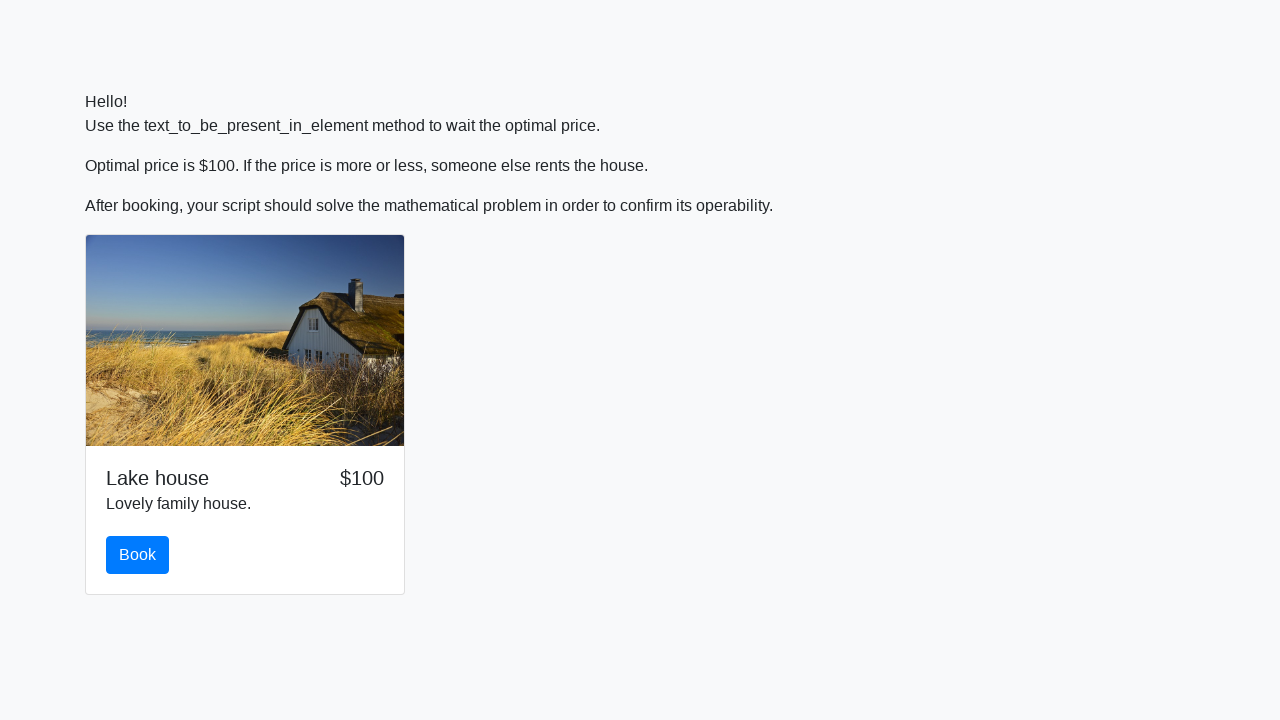